Tests firstName field validation with special characters between 20 and 50 characters in length

Starting URL: https://buggy.justtestit.org/register

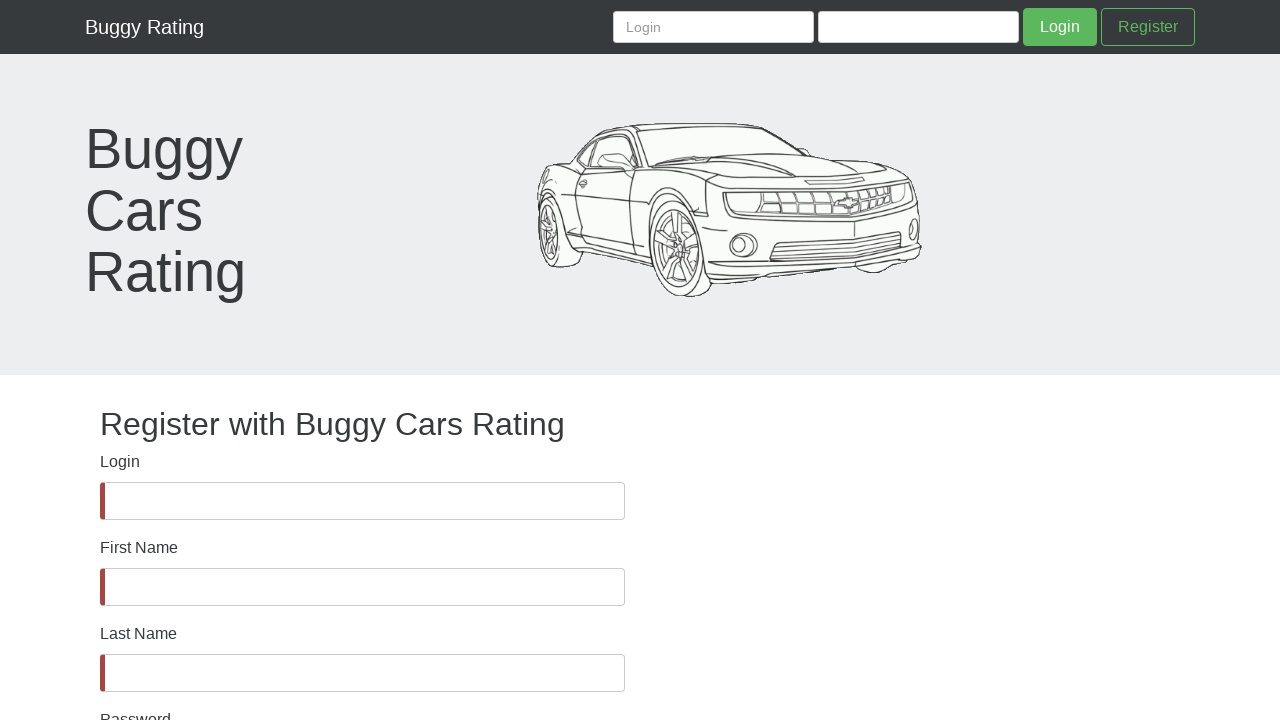

Waited for firstName field to be visible
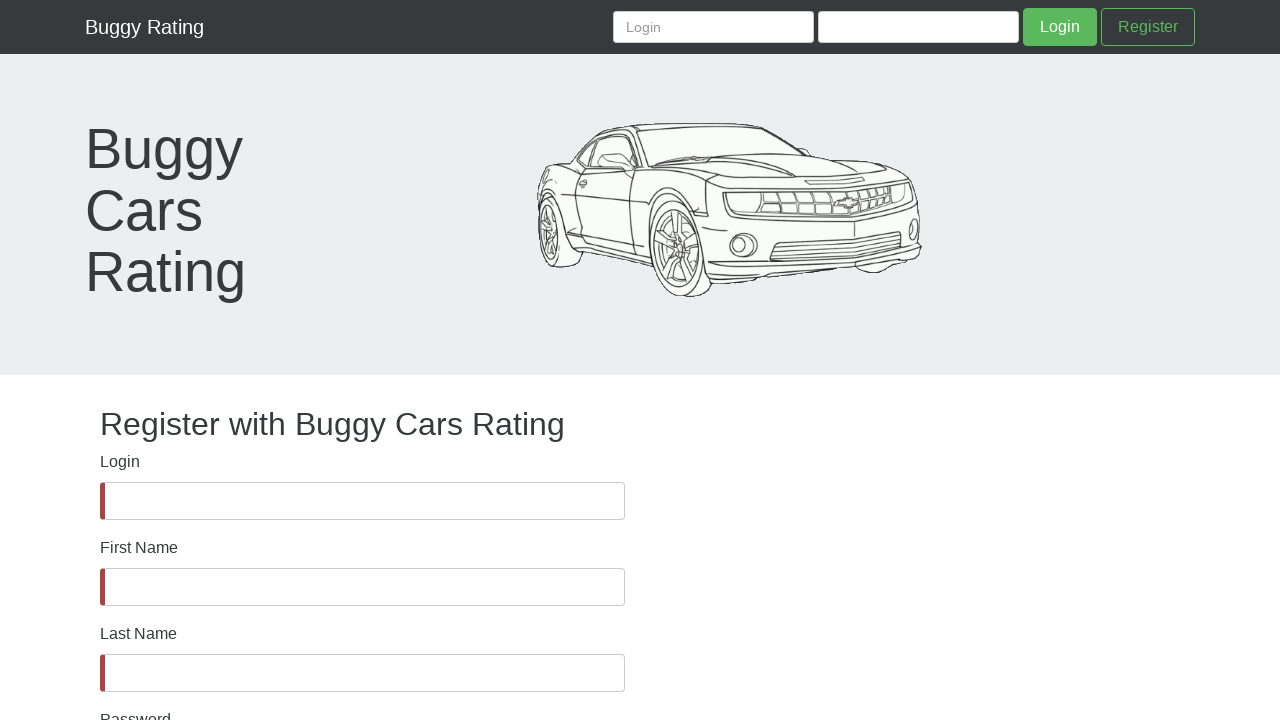

Filled firstName field with special characters string (length > 20 and < 50) on #firstName
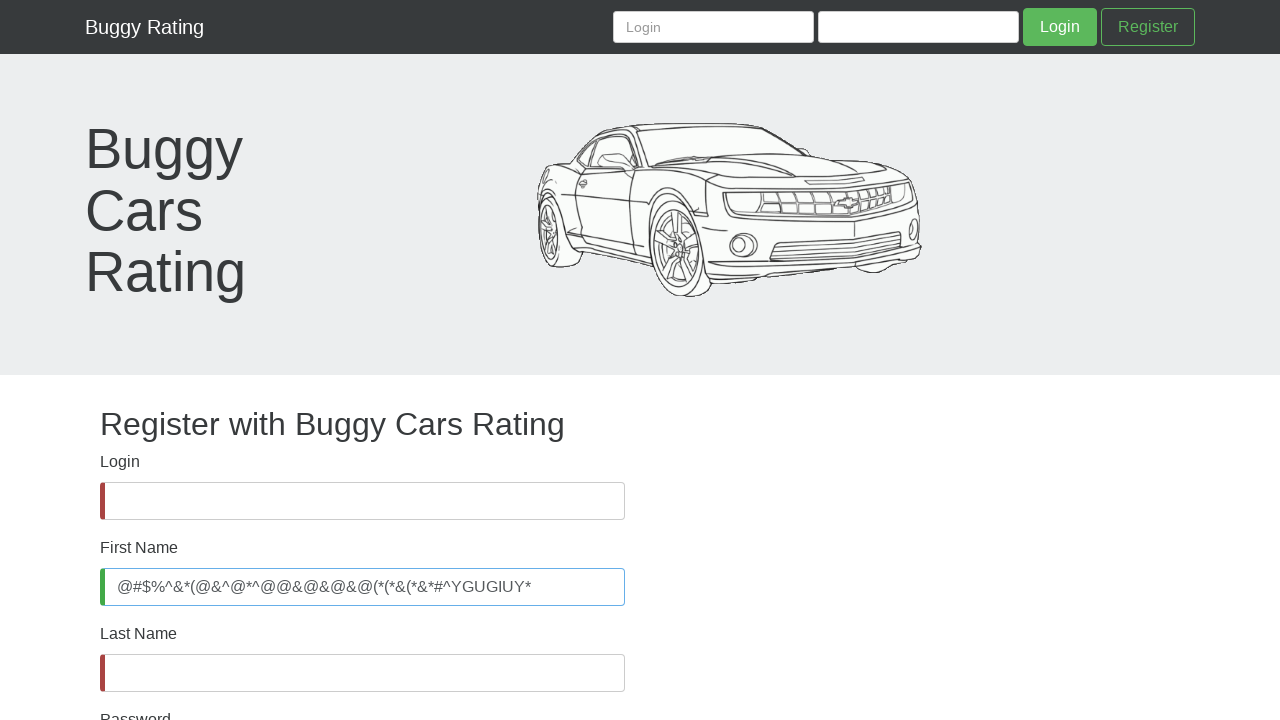

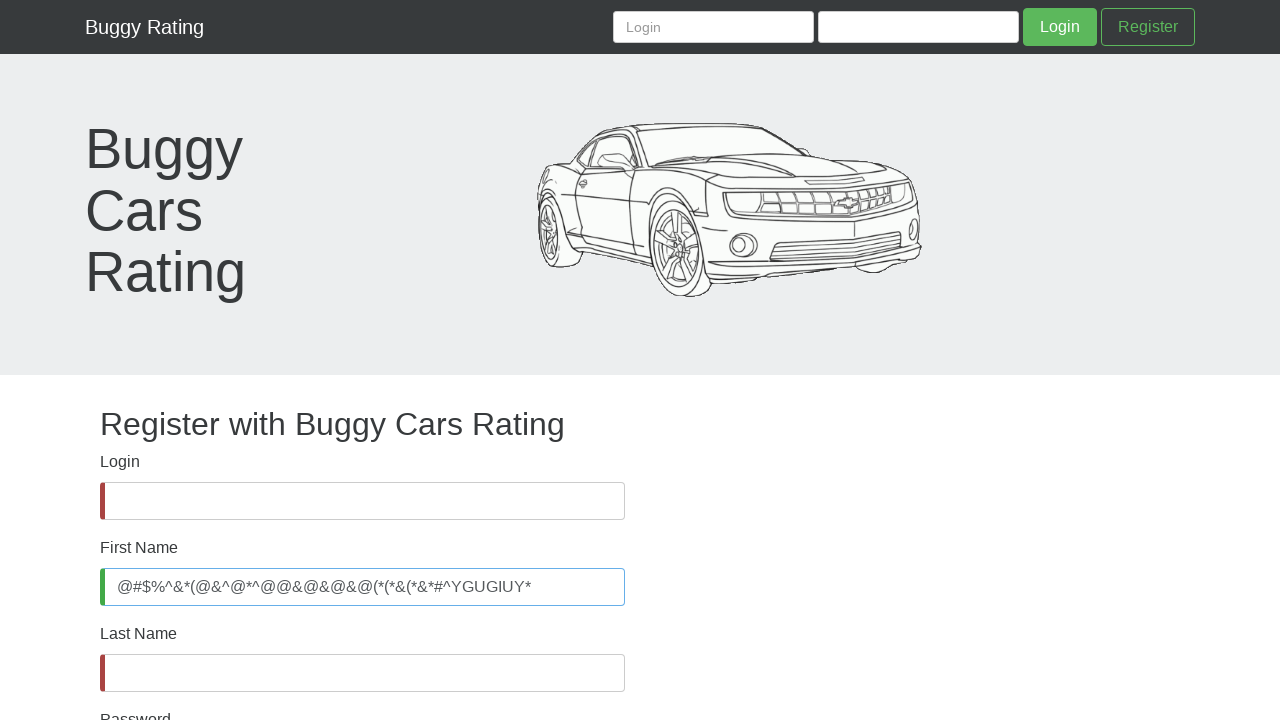